Navigates to a test page and clicks a button element

Starting URL: http://suninjuly.github.io/cats.html

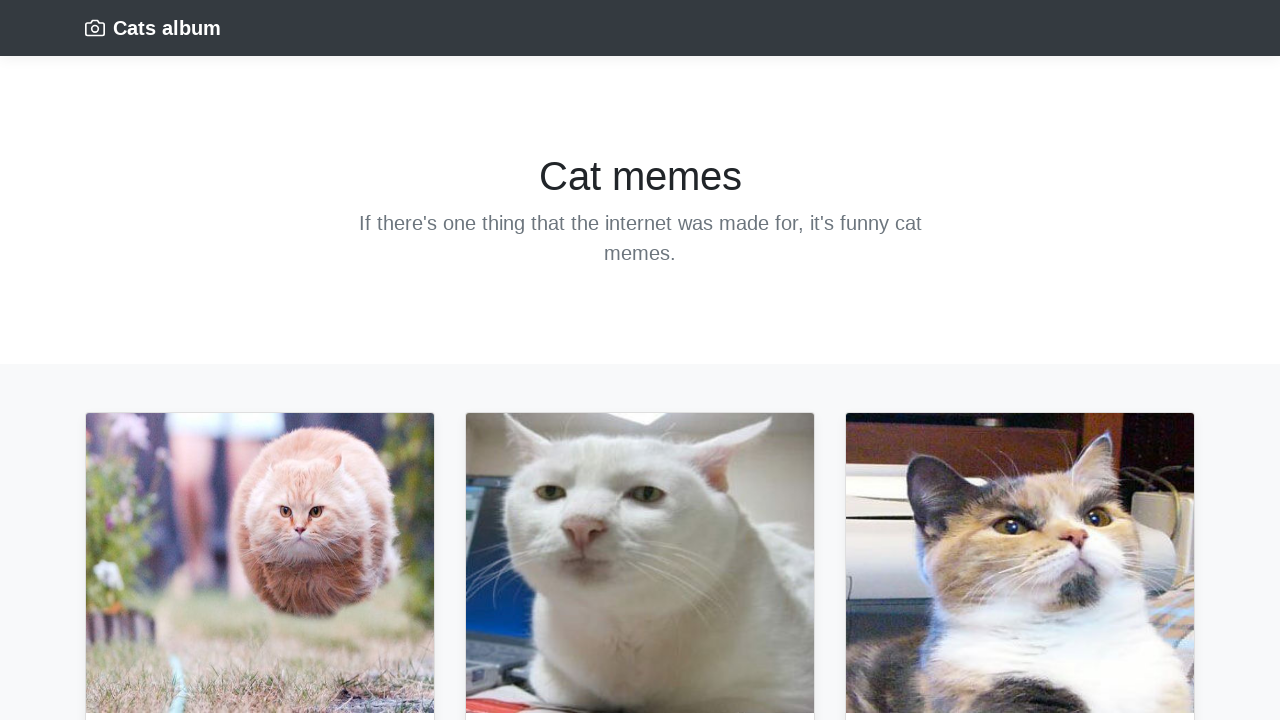

Navigated to test page at http://suninjuly.github.io/cats.html
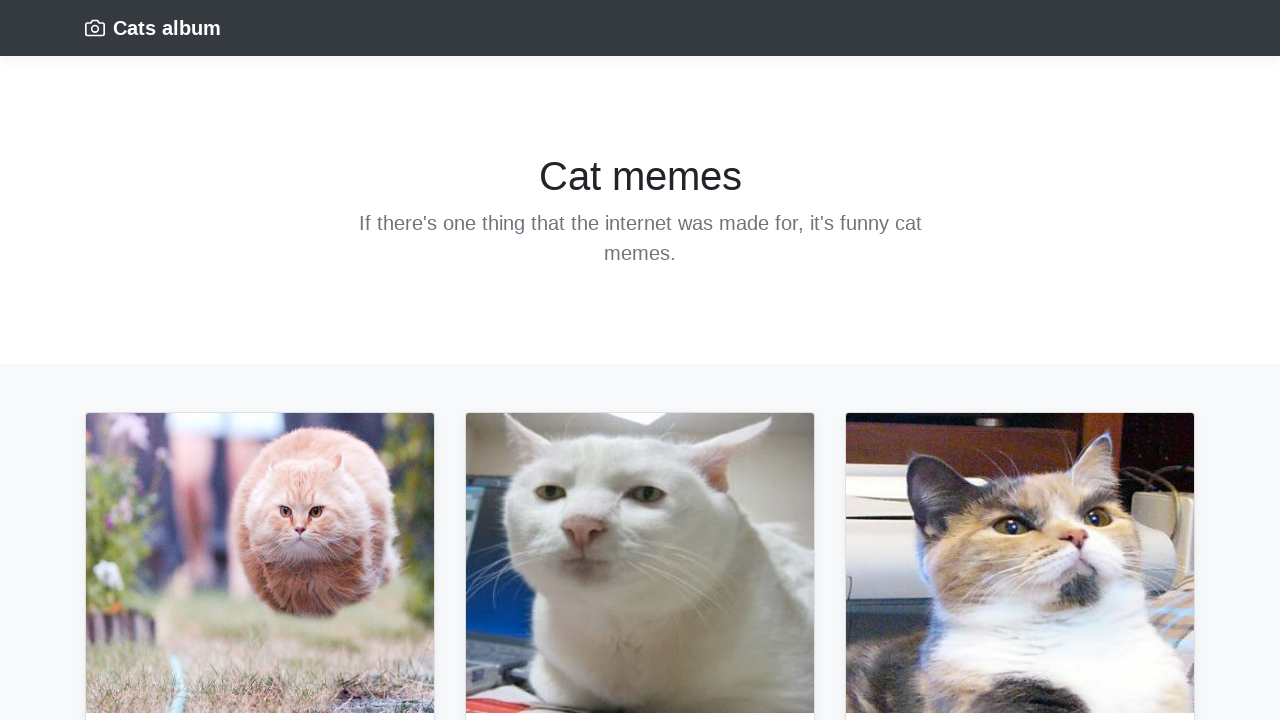

Clicked button element at (130, 360) on button.btn
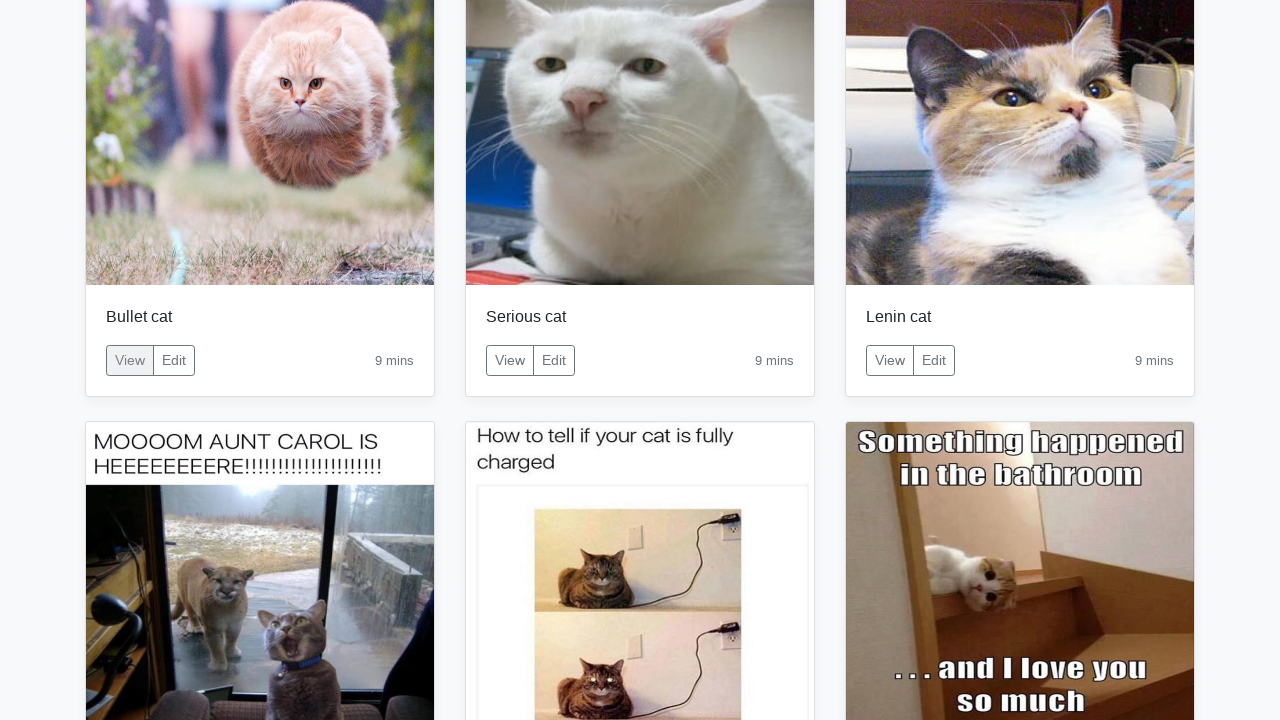

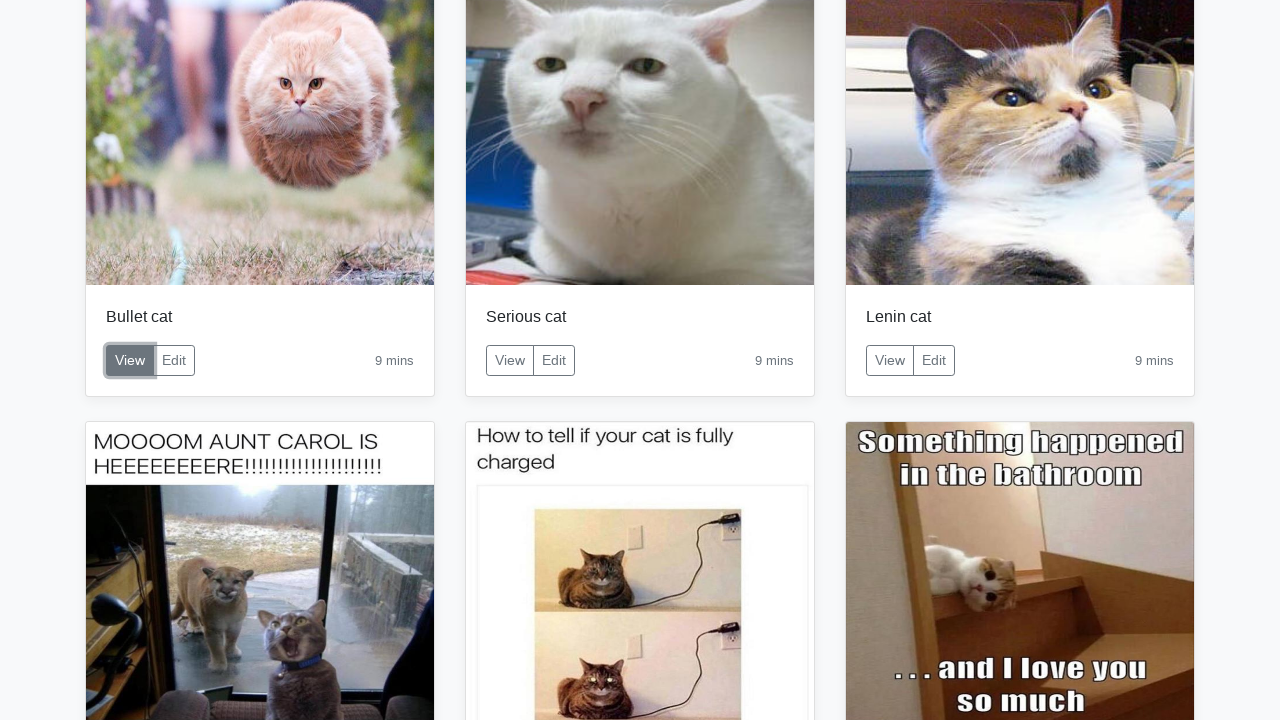